Navigates to an AMiner publication page for a paper about binary neural networks for keyword spotting and verifies the page loads successfully.

Starting URL: https://www.aminer.cn/pub/620b19c35aee126c0f7e6755/bifsmn-binary-neural-network-for-keyword-spotting?s=social

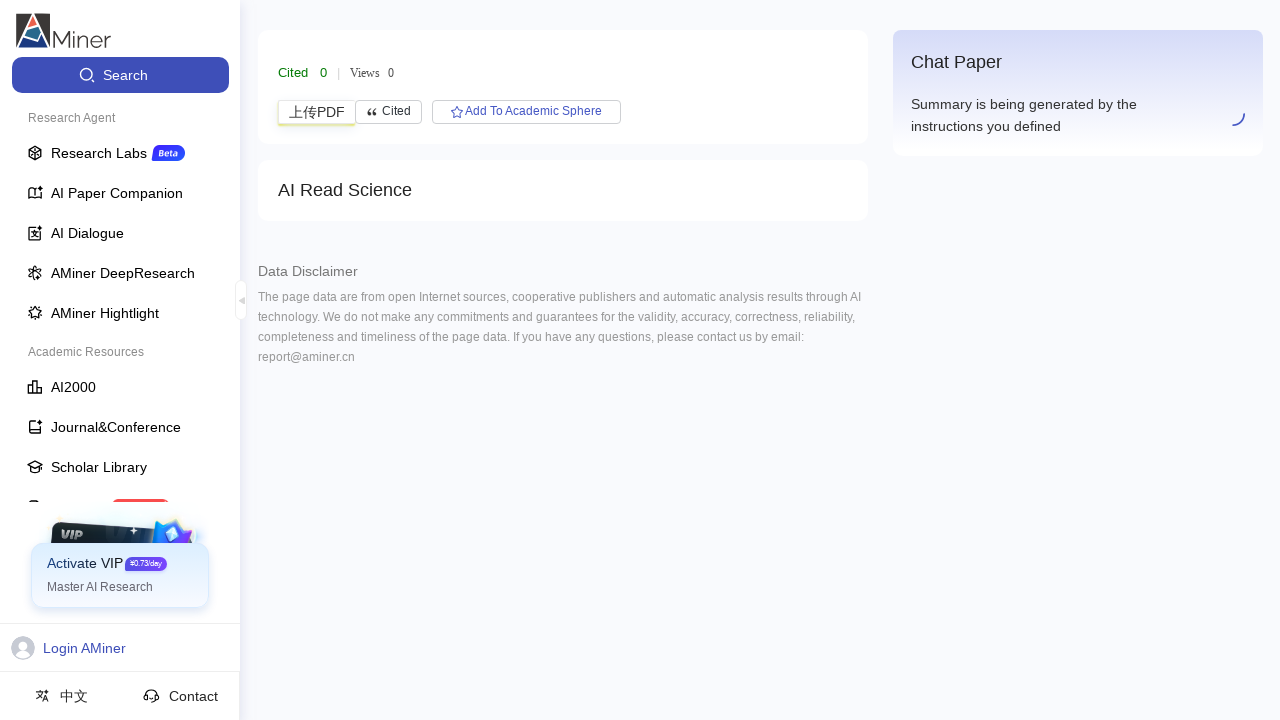

Navigated to AMiner publication page and waited for DOM content to load
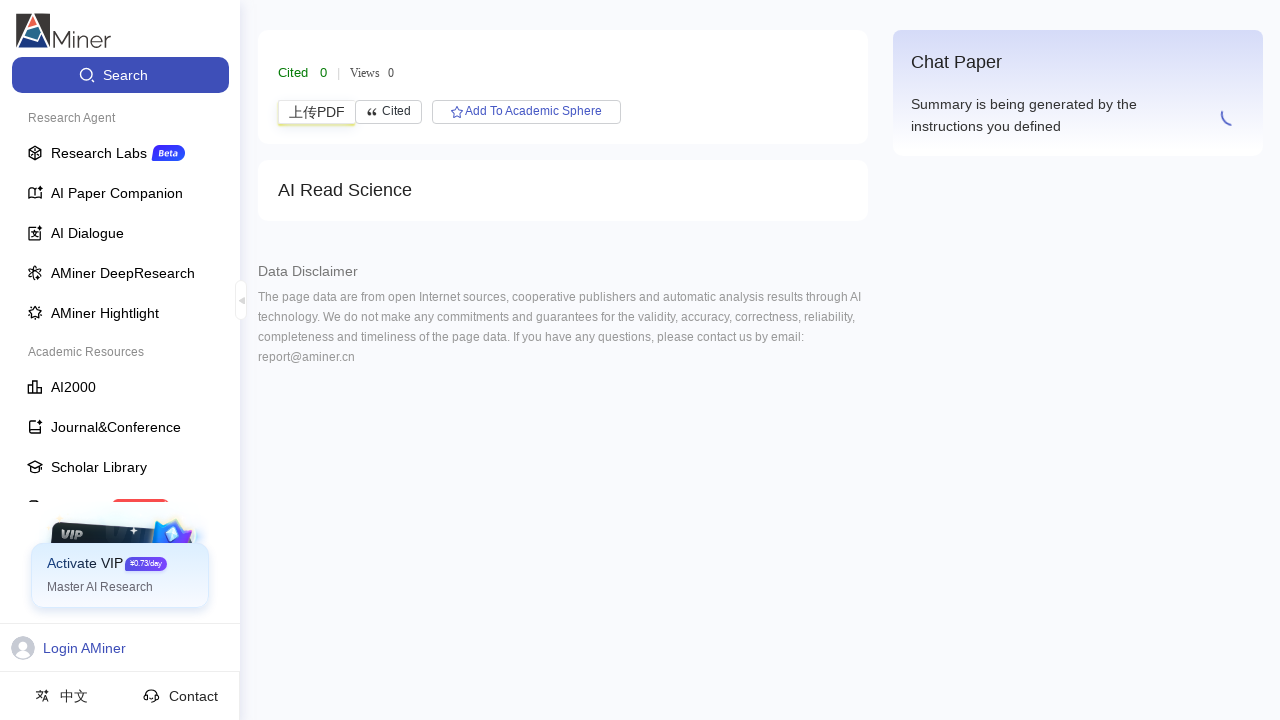

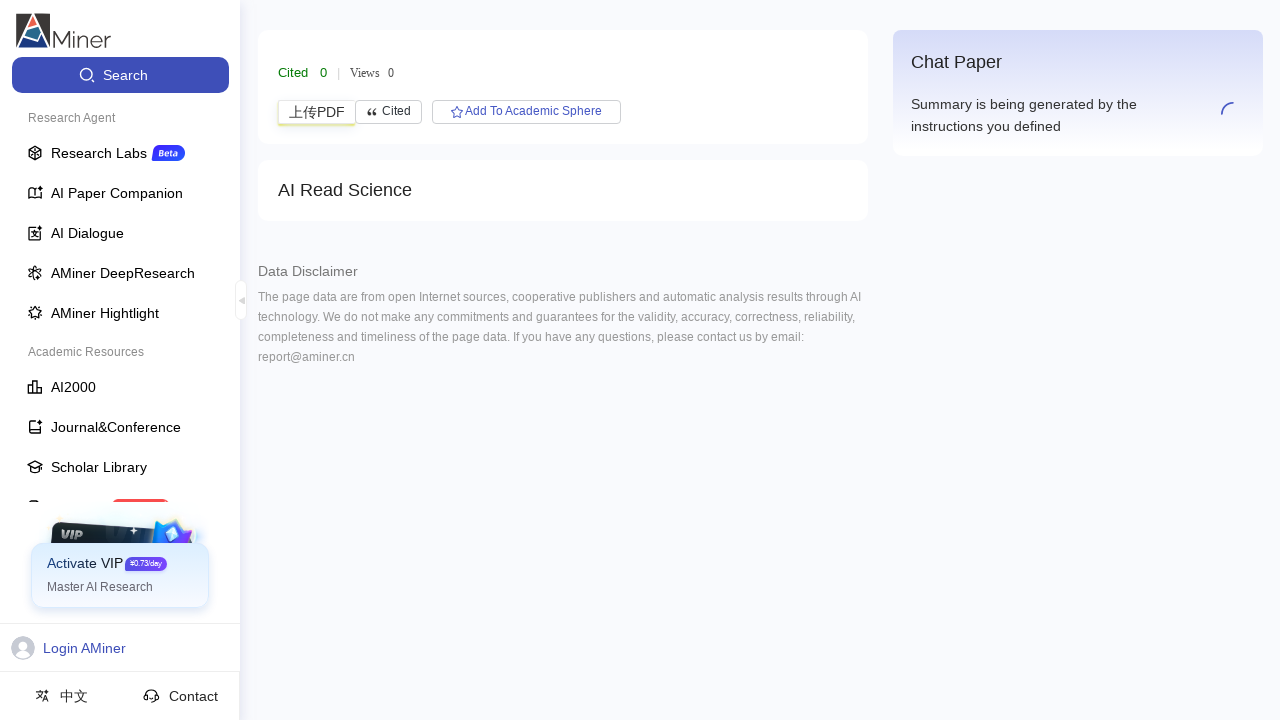